Navigates to a test page and clicks the 'Back to top' link at the bottom of the page using JavaScript executor

Starting URL: https://testcenter.techproeducation.com/

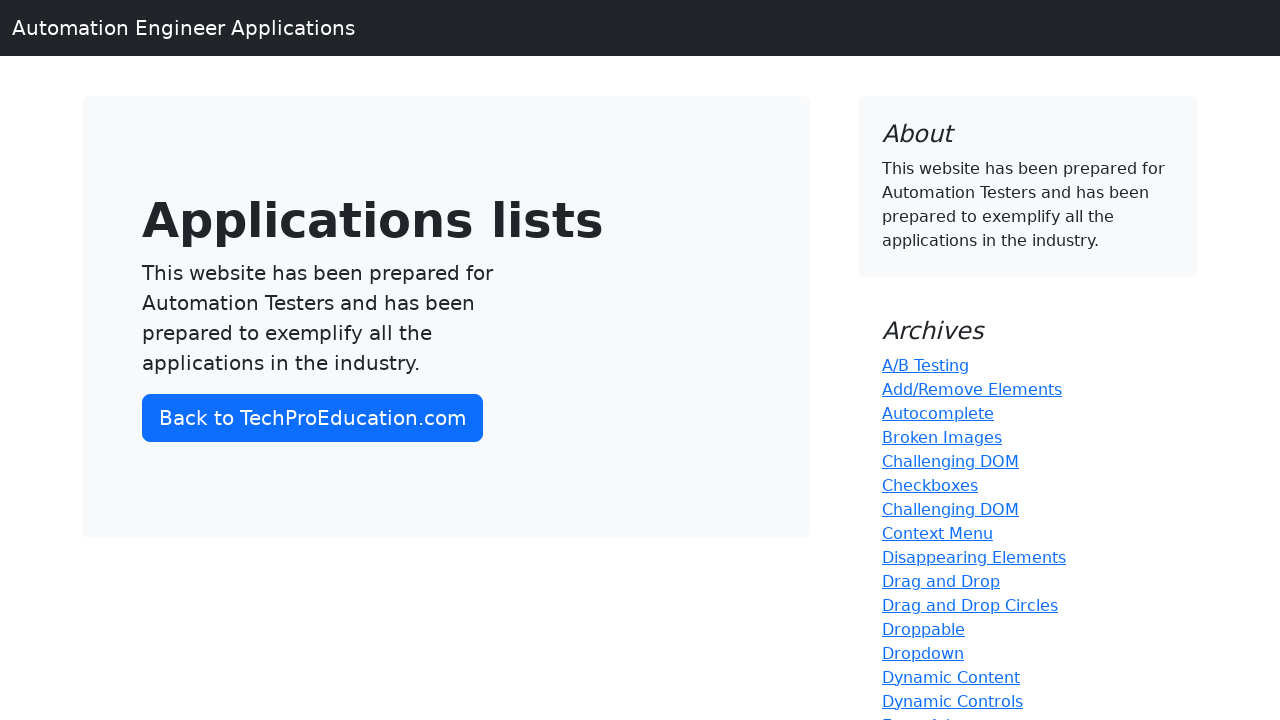

Navigated to test page at https://testcenter.techproeducation.com/
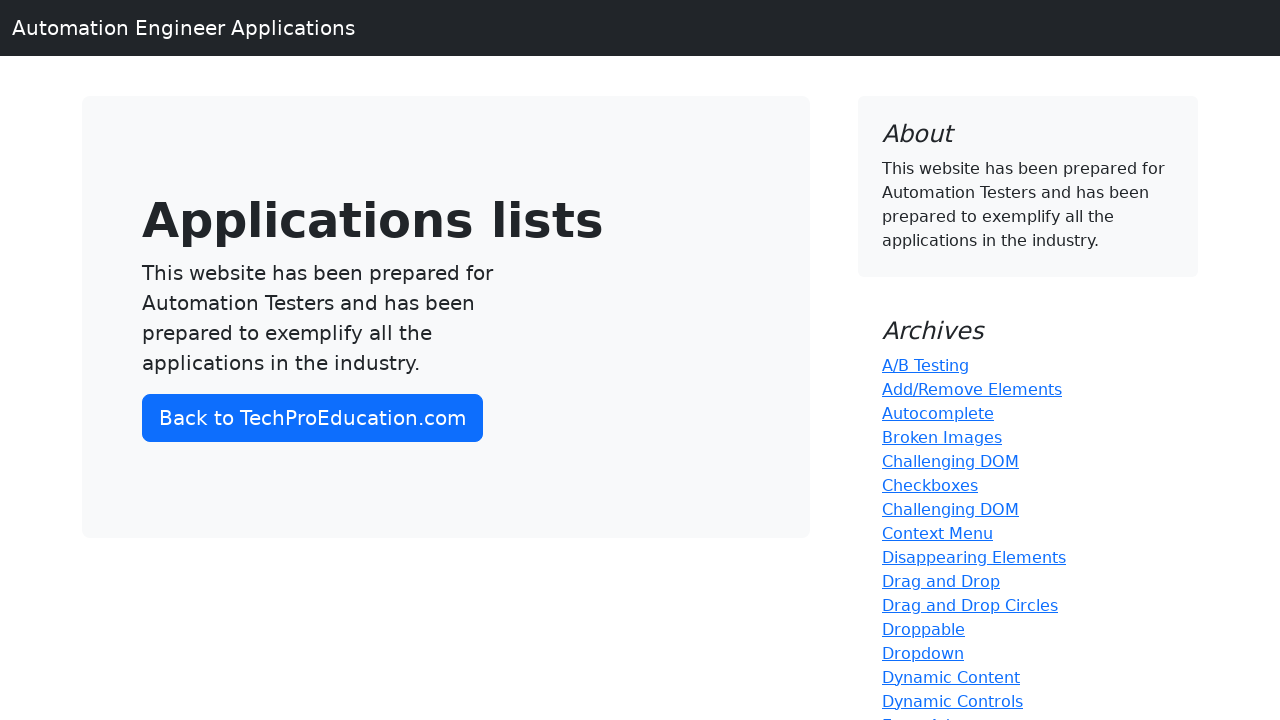

Scrolled to bottom of page to make 'Back to top' link visible
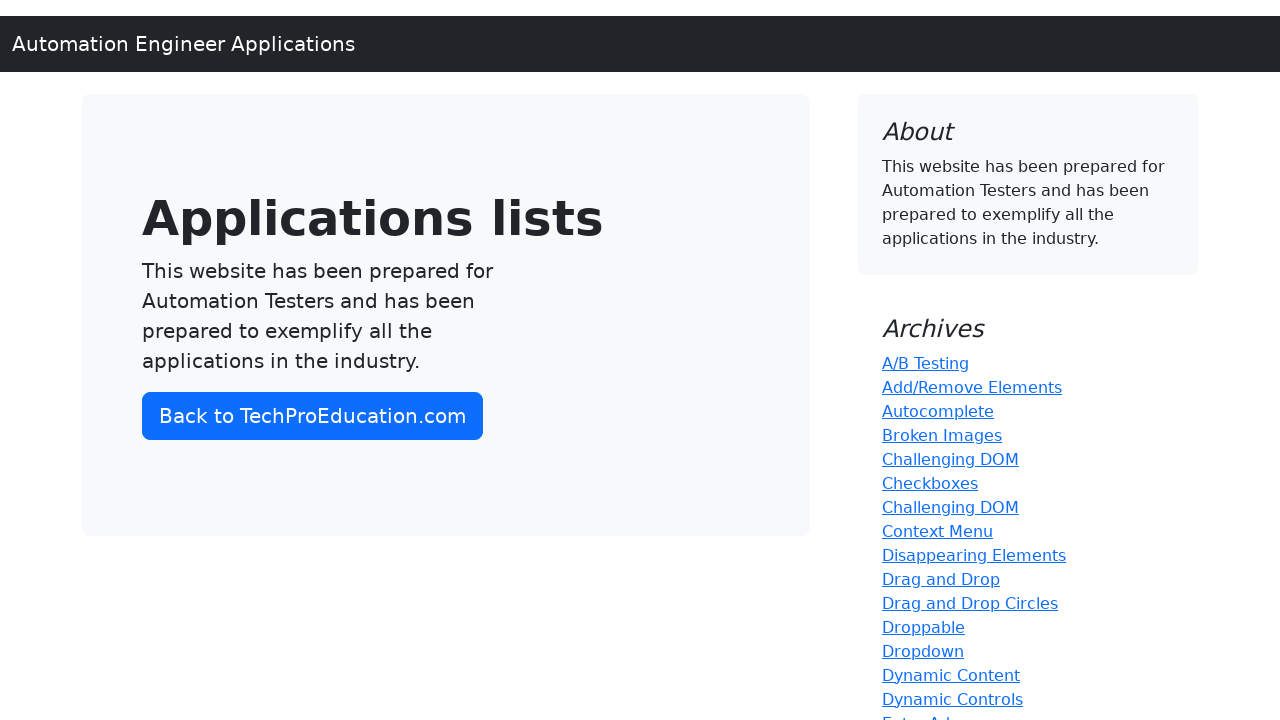

Waited for 'Back to top' link to become visible
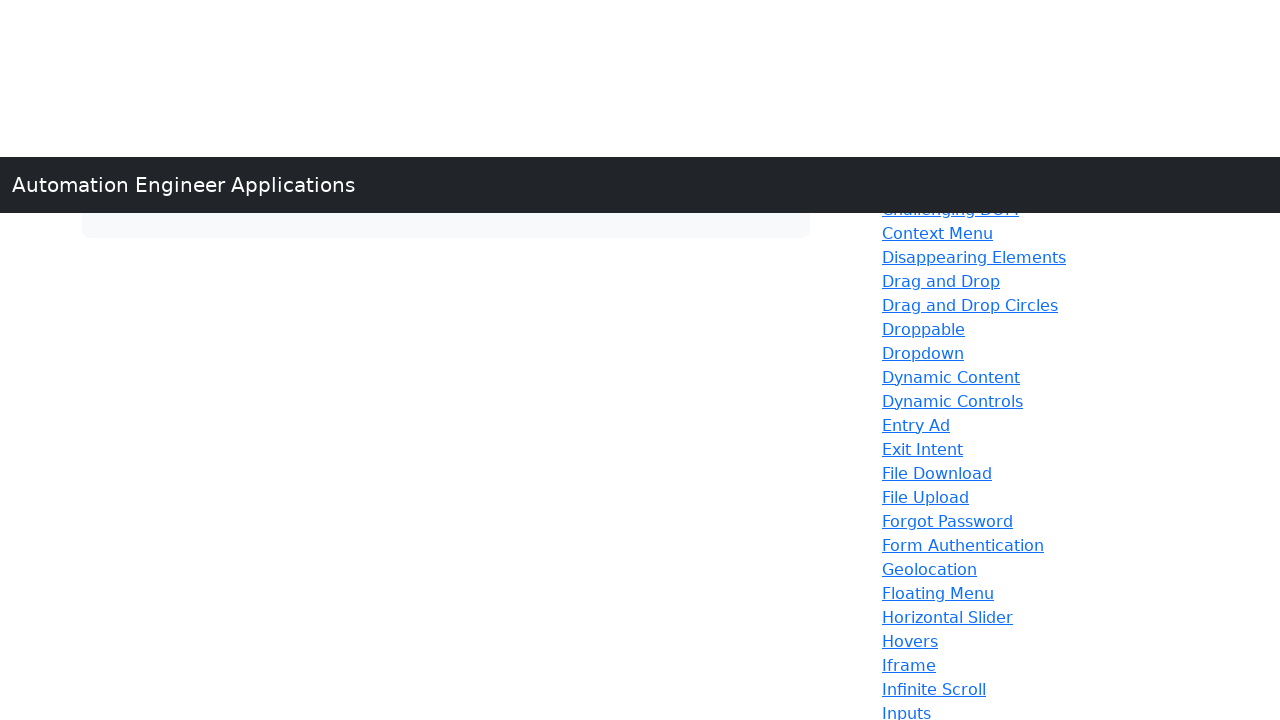

Clicked 'Back to top' link using JavaScript executor
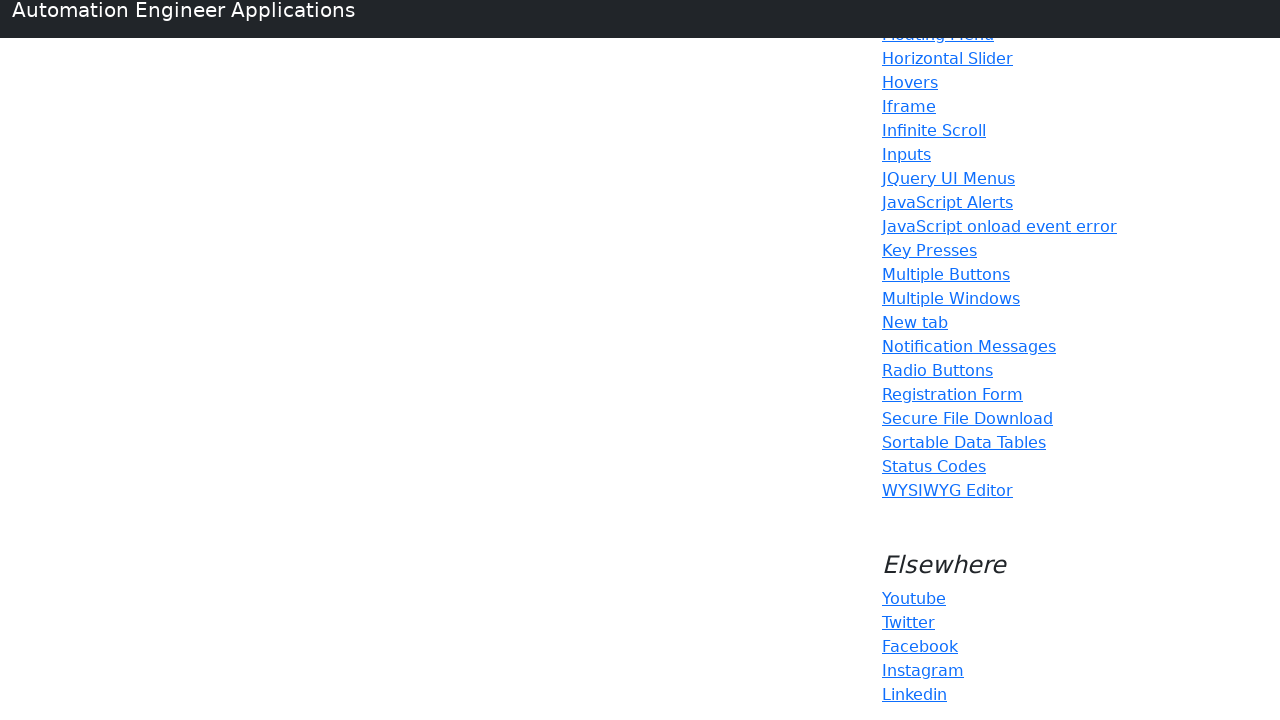

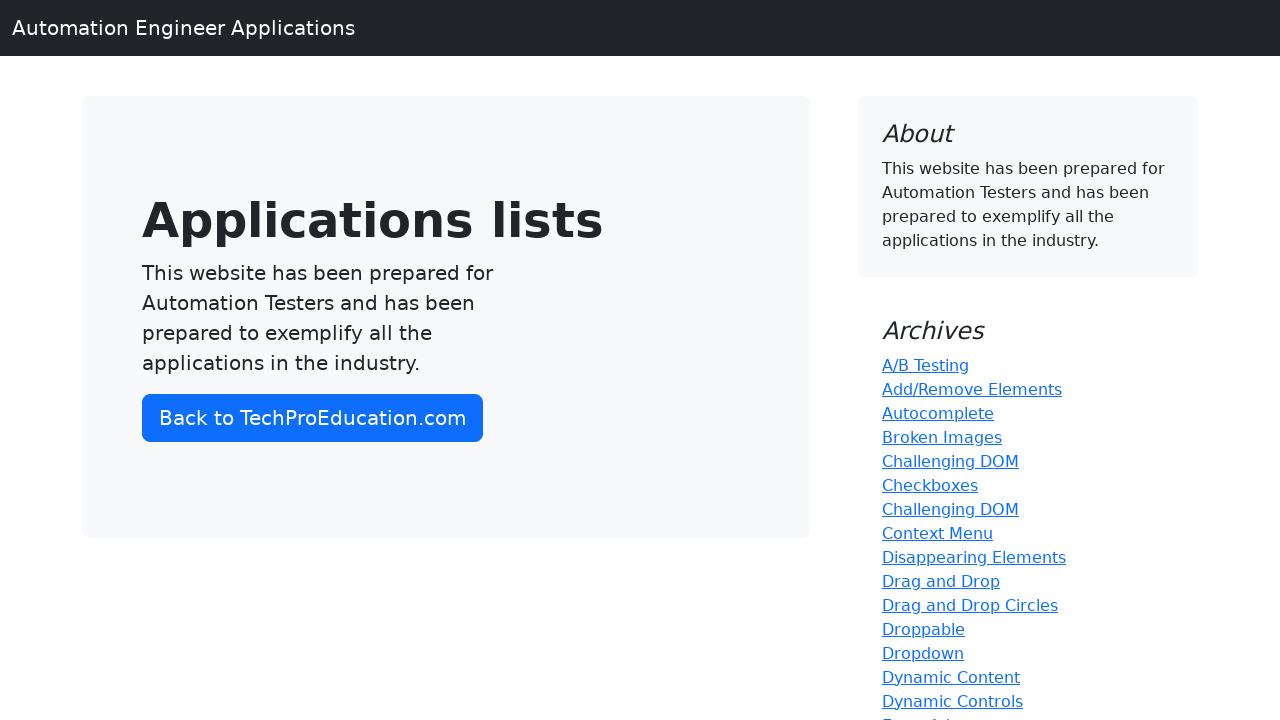